Tests product review functionality by navigating to a product, clicking on reviews tab, rating it with 5 stars, and submitting a review with comment, name and email

Starting URL: https://practice.automationtesting.in/

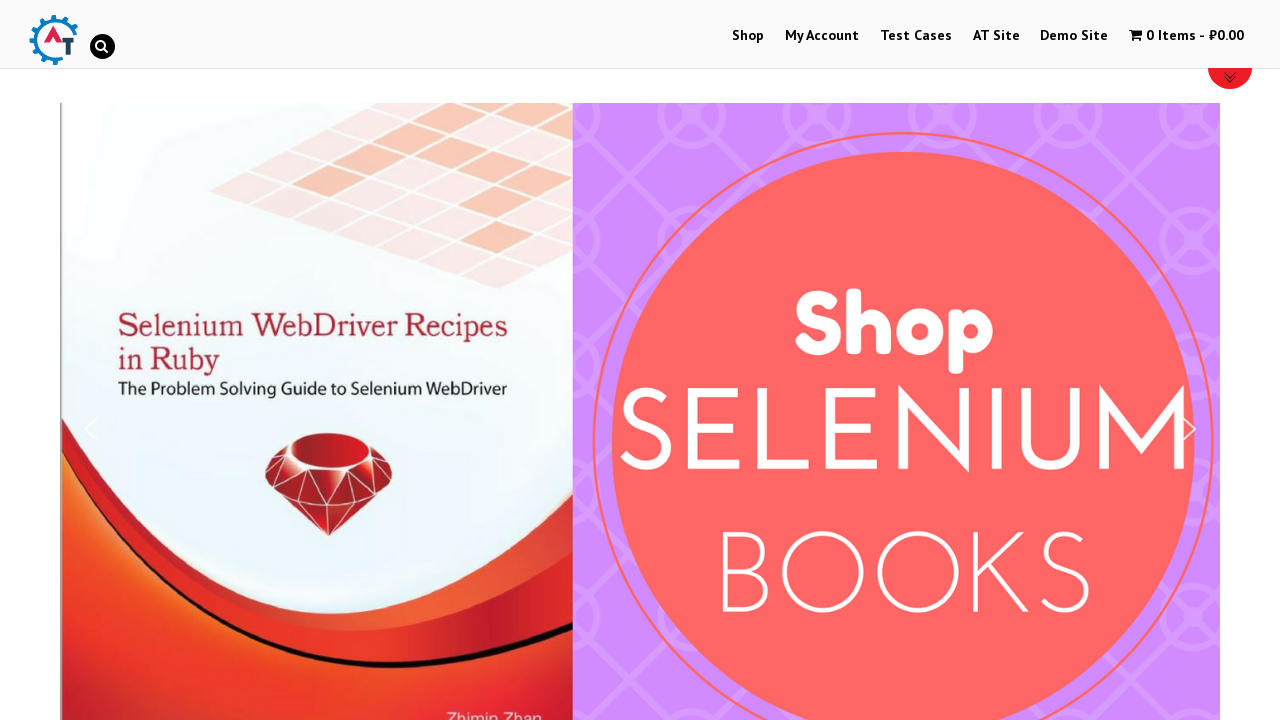

Scrolled down 600px to view products
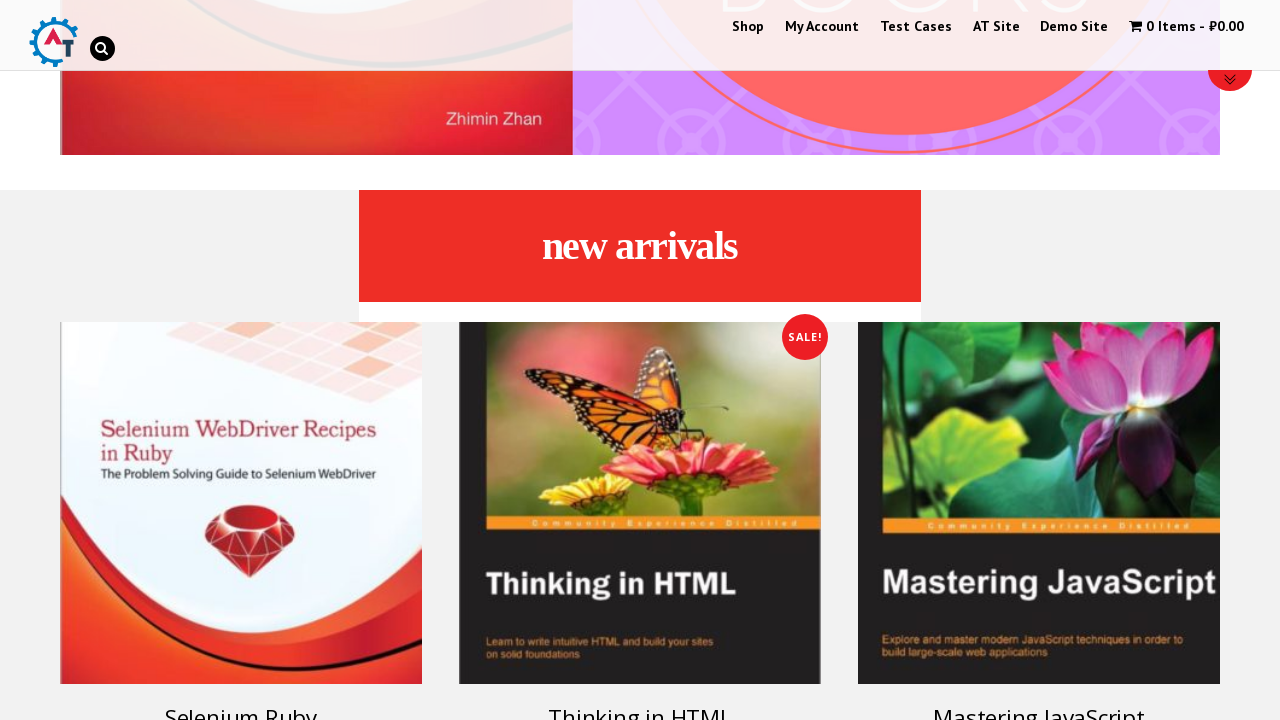

Clicked on Ruby product at (241, 473) on .post-160
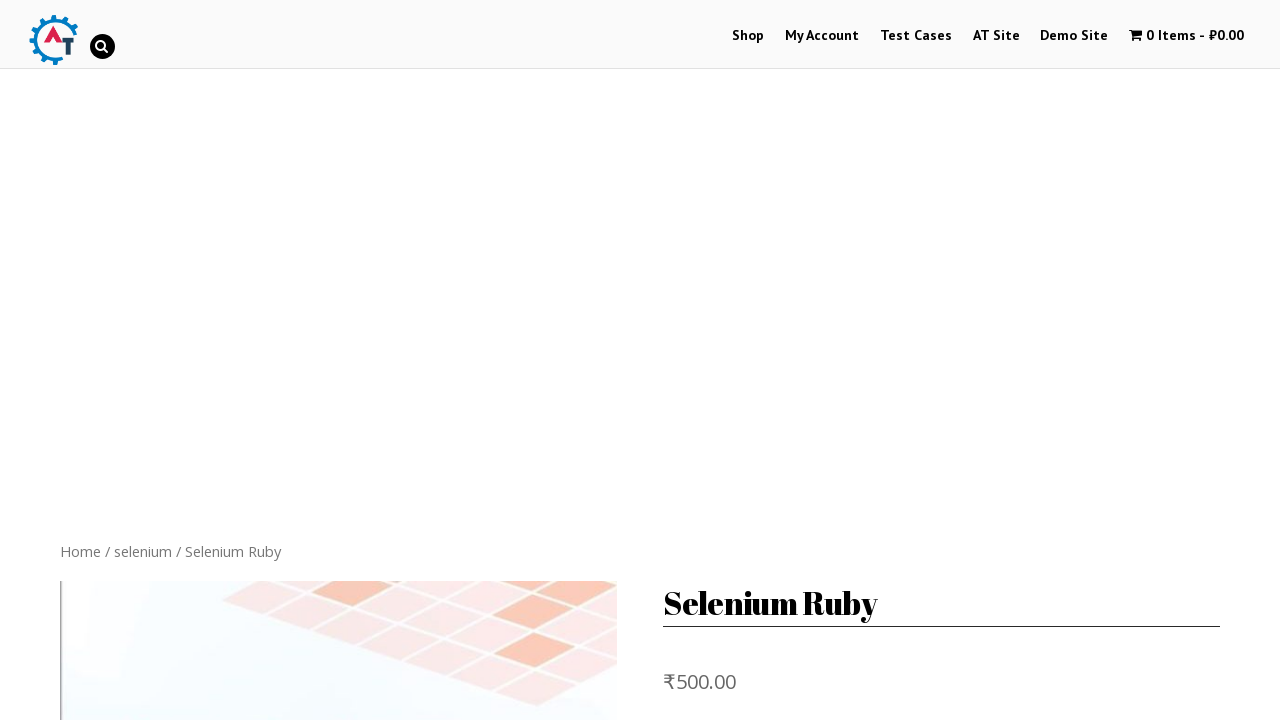

Scrolled down 600px to view reviews section
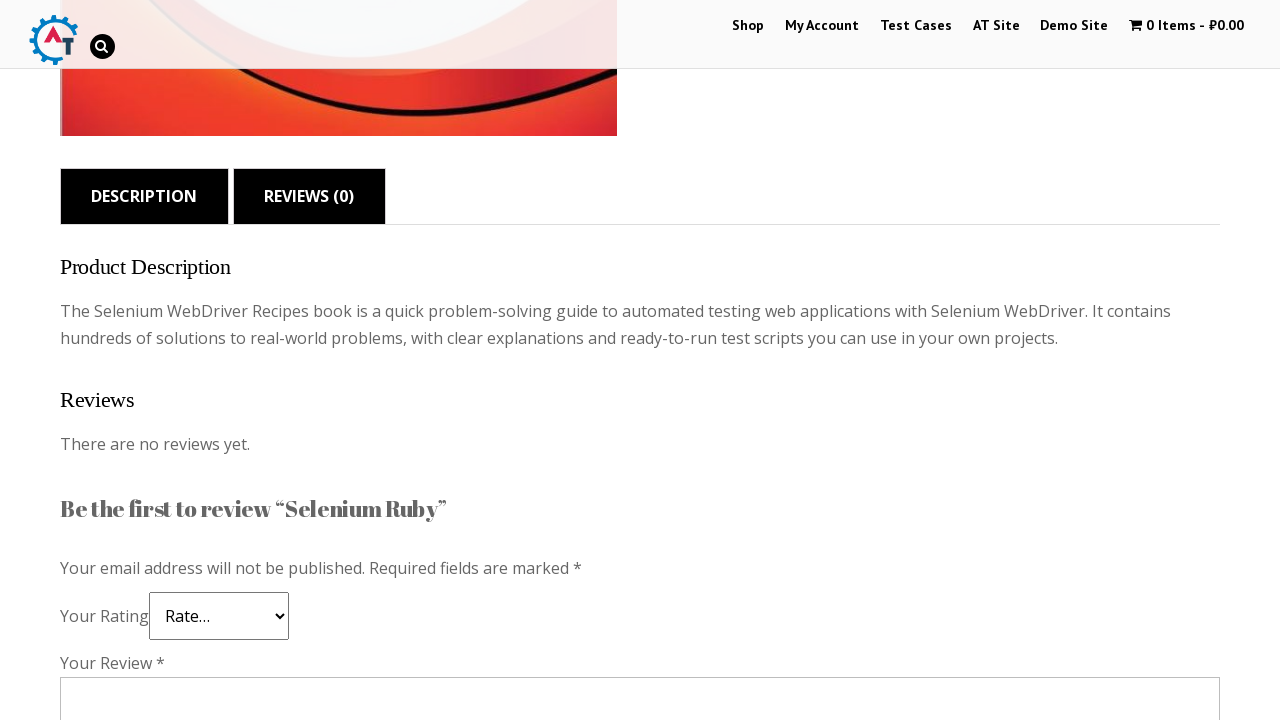

Clicked on Reviews tab at (309, 196) on .reviews_tab
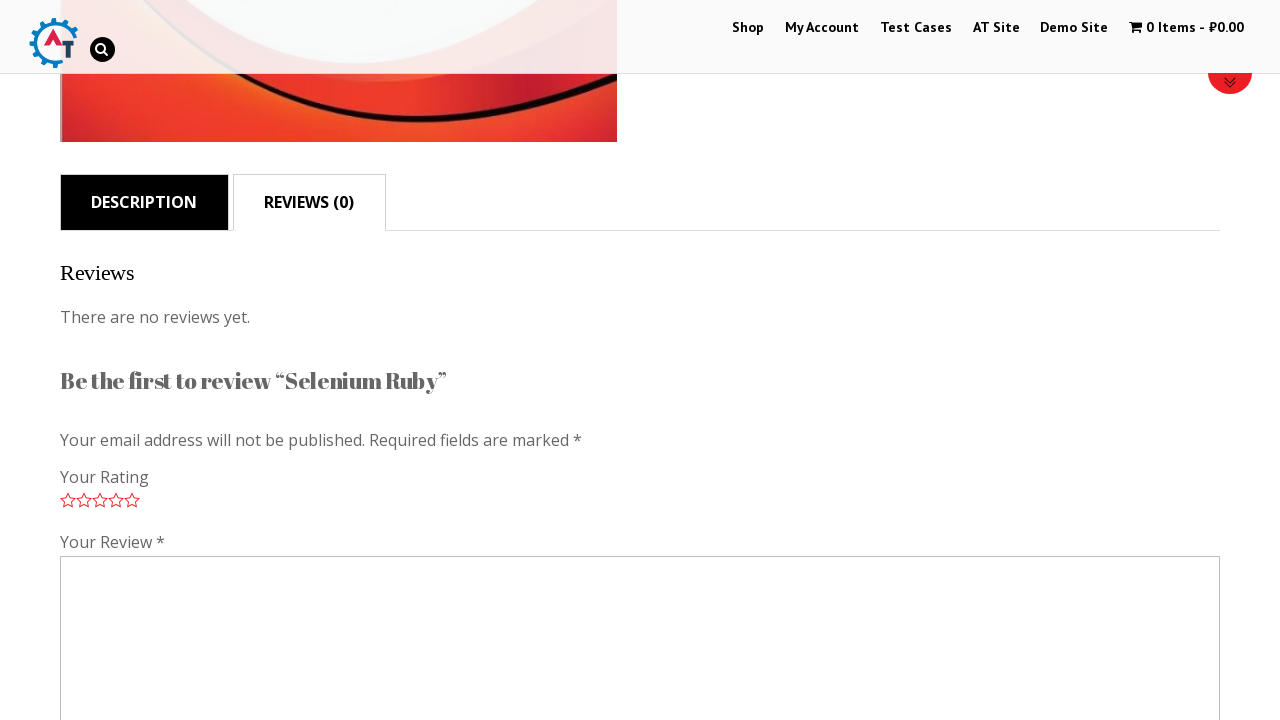

Clicked 5-star rating at (132, 500) on .star-5
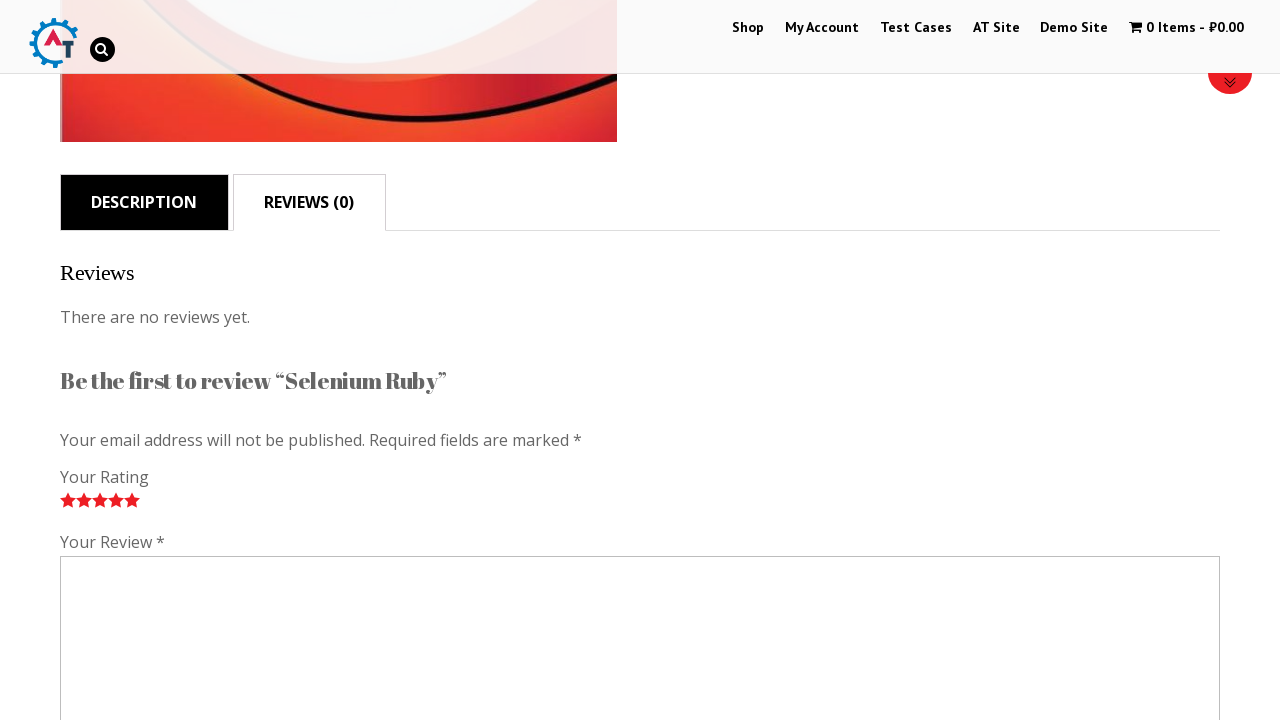

Filled review comment with 'Nice book!' on #comment
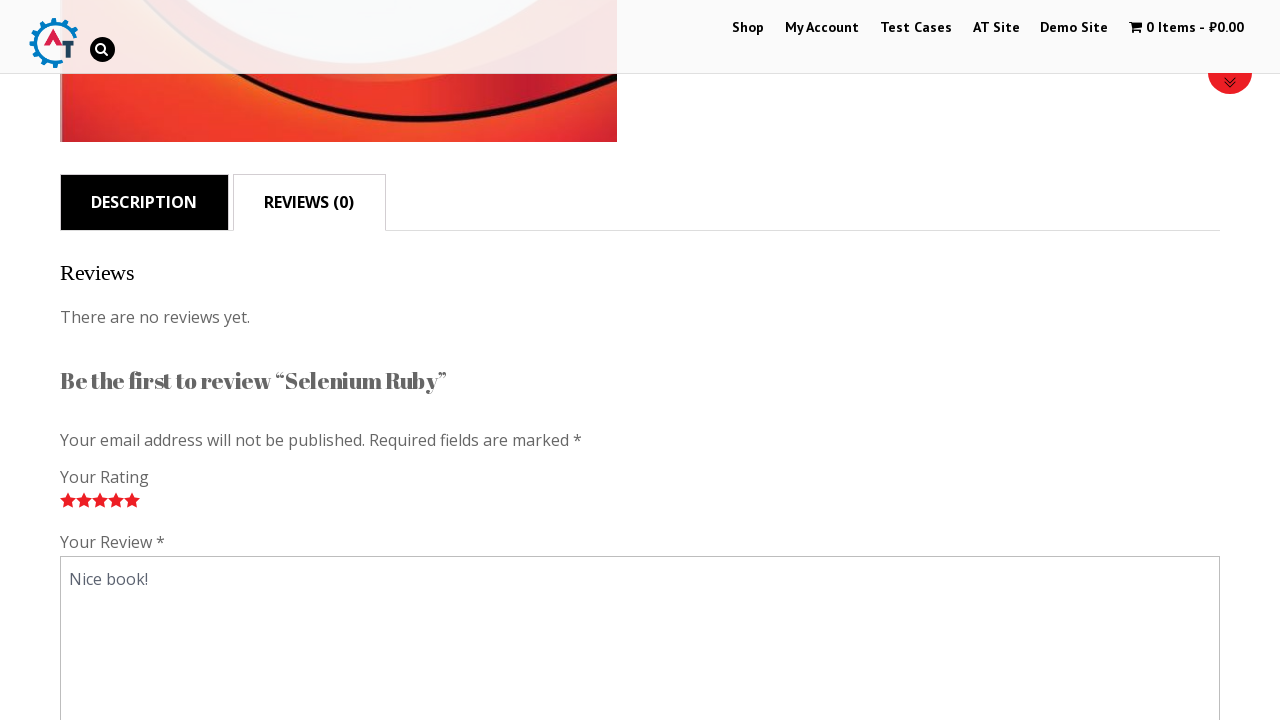

Filled reviewer name with 'tester' on #author
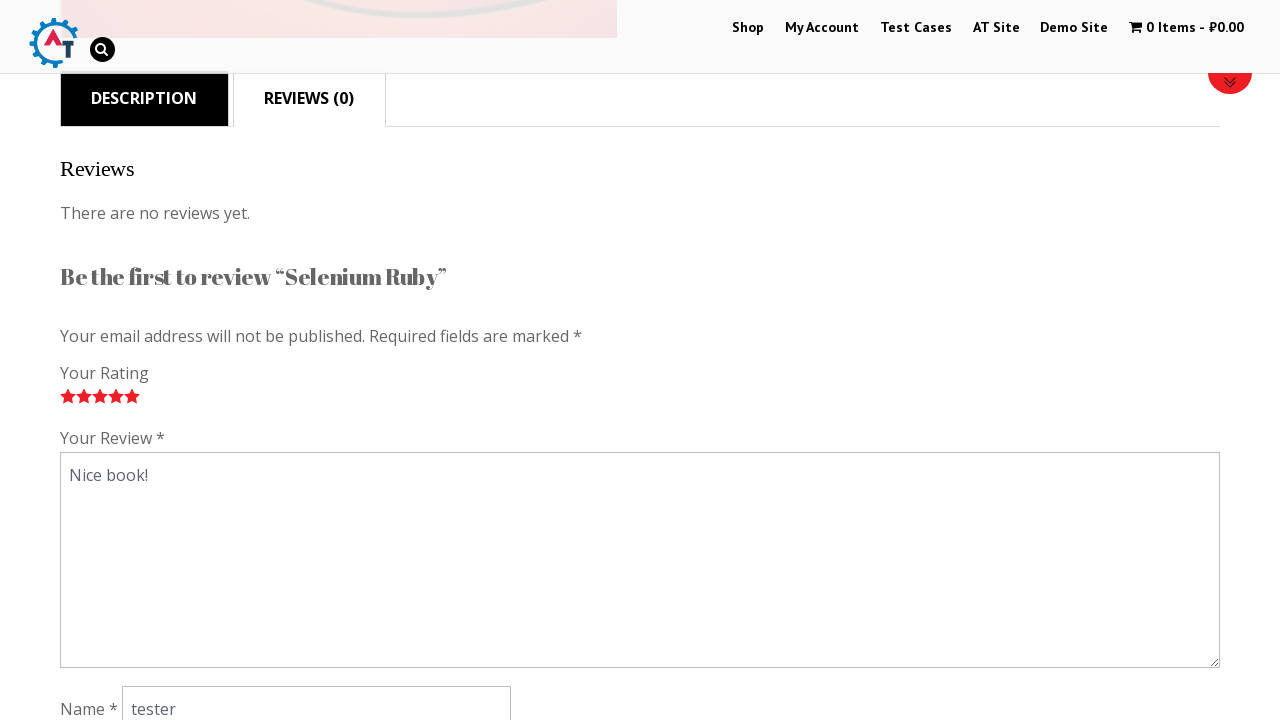

Filled reviewer email with 'kjdn@mail.com' on #email
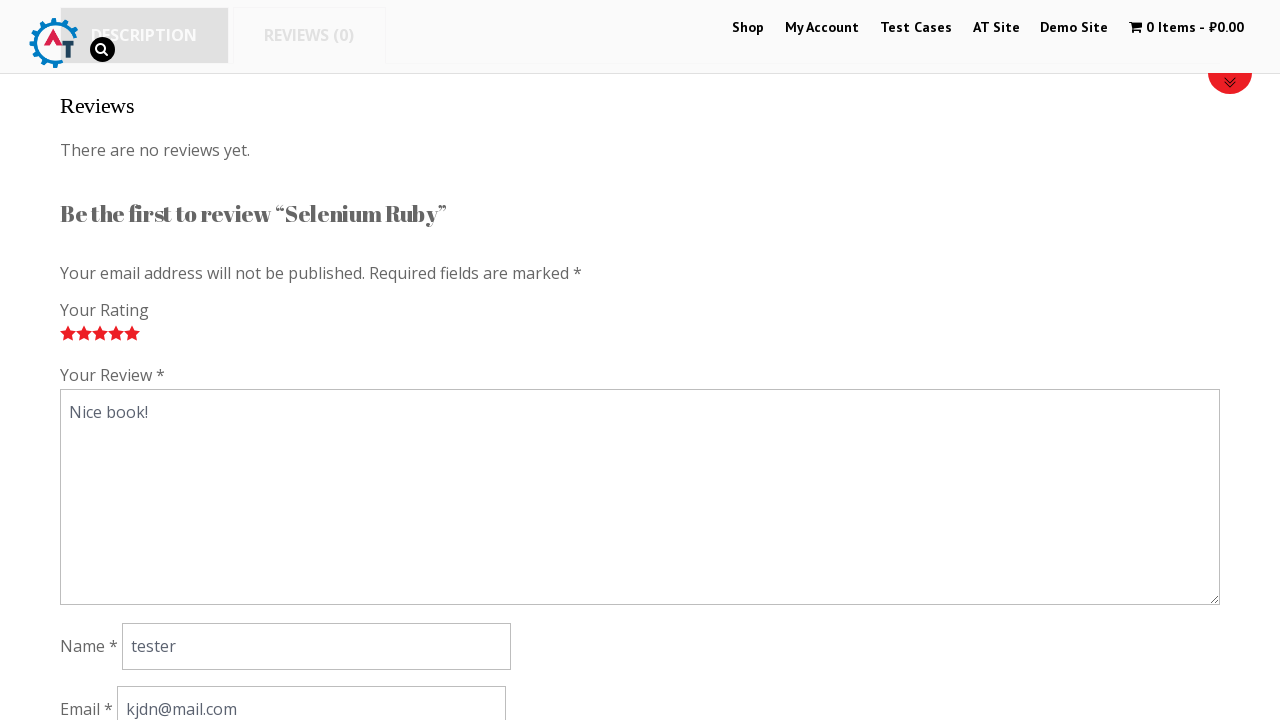

Clicked submit button to post the review at (111, 360) on .submit
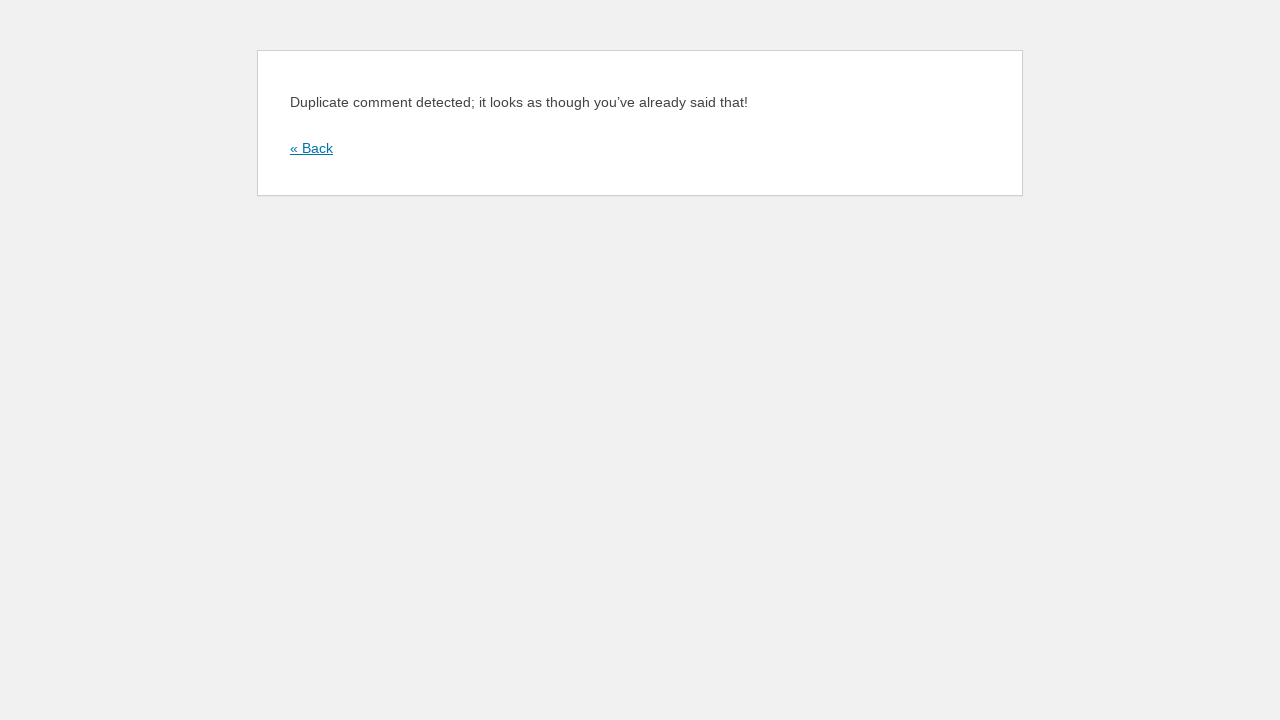

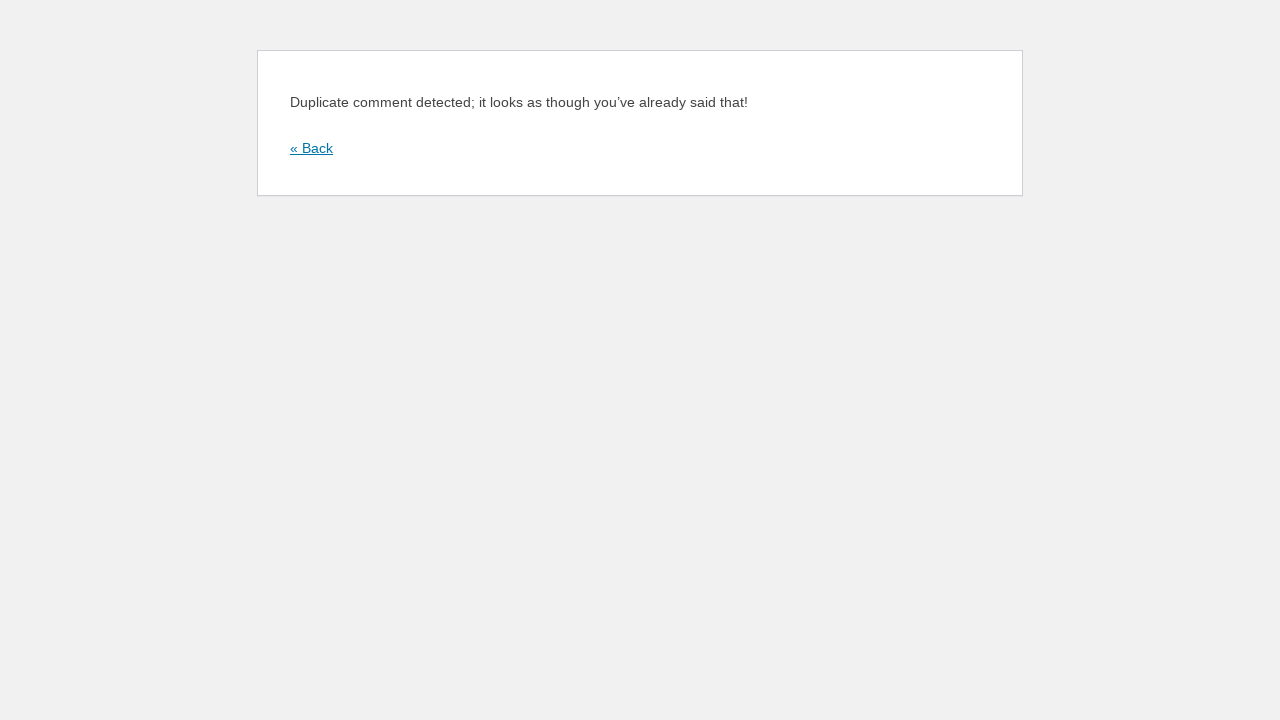